Tests spinner widget functionality by interacting with spin controls, disable button, toggle, and get/set value buttons on jQuery UI spinner demo

Starting URL: https://jqueryui.com/

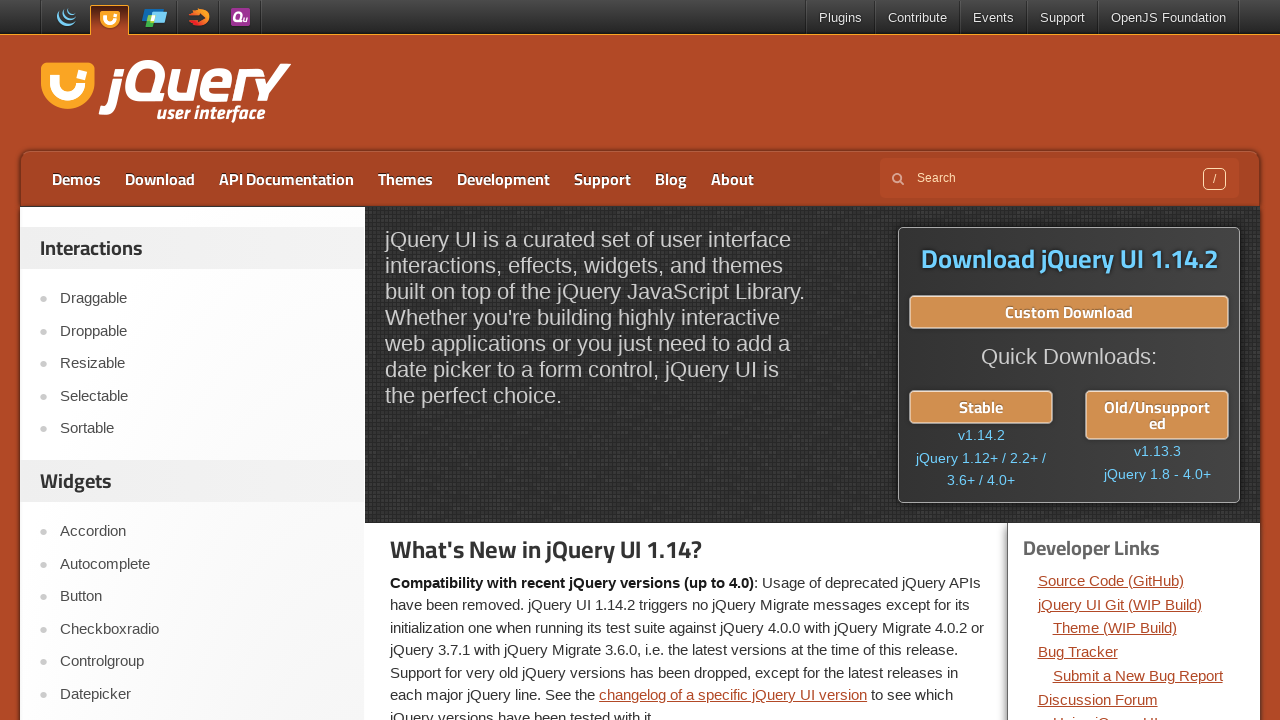

Navigated to jQuery UI homepage
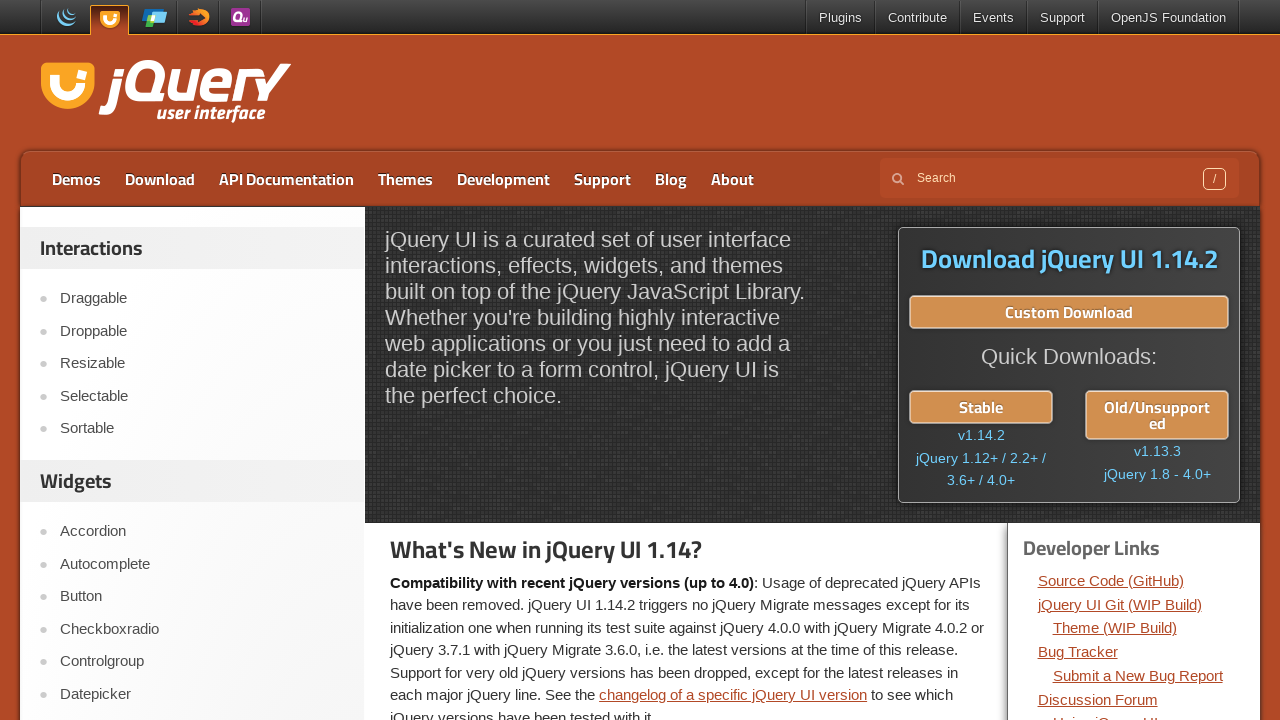

Clicked on Spinner link at (202, 360) on a:text('Spinner')
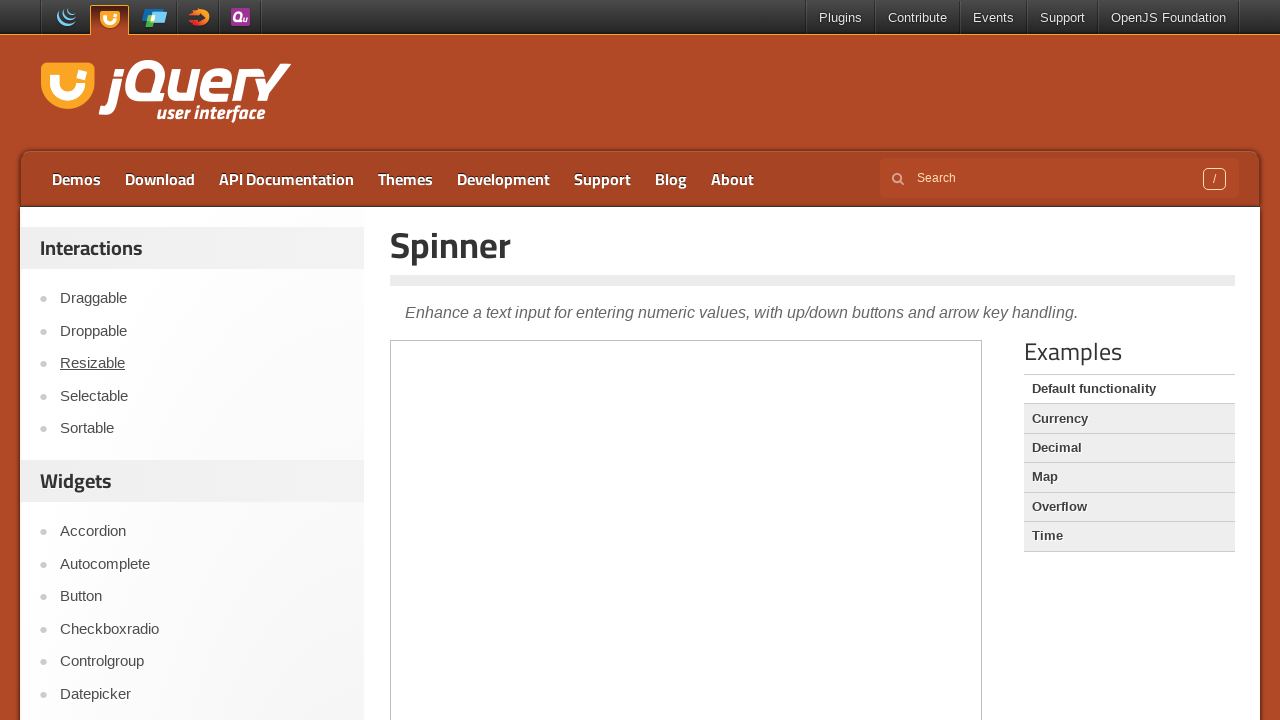

Located demo iframe
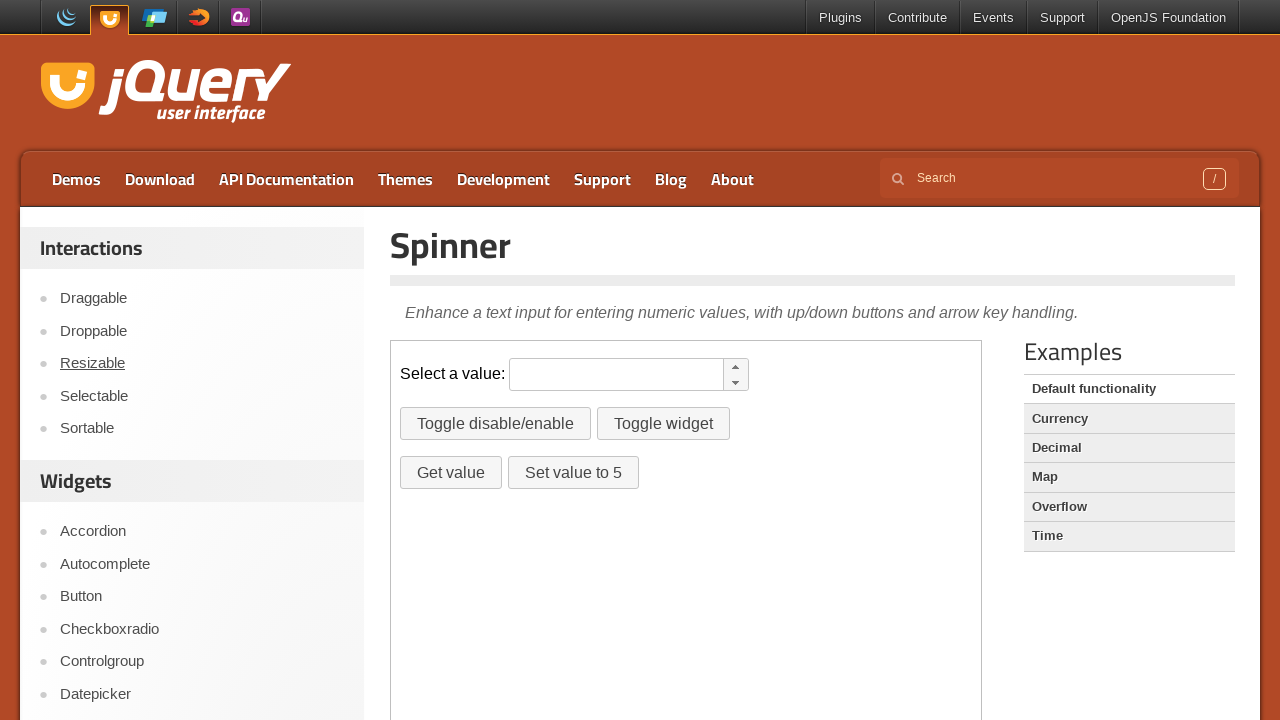

Clicked spin up button at (736, 367) on iframe.demo-frame >> nth=0 >> internal:control=enter-frame >> .ui-icon-triangle-
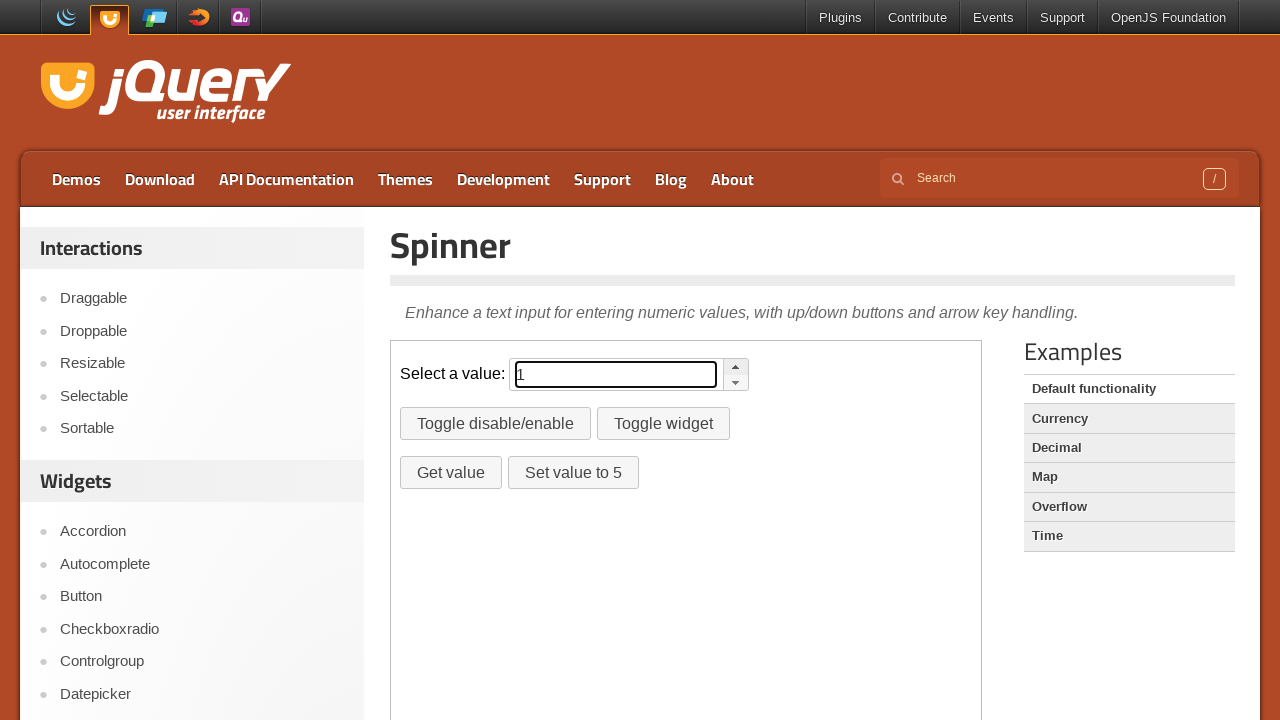

Clicked disable button at (496, 424) on iframe.demo-frame >> nth=0 >> internal:control=enter-frame >> #disable
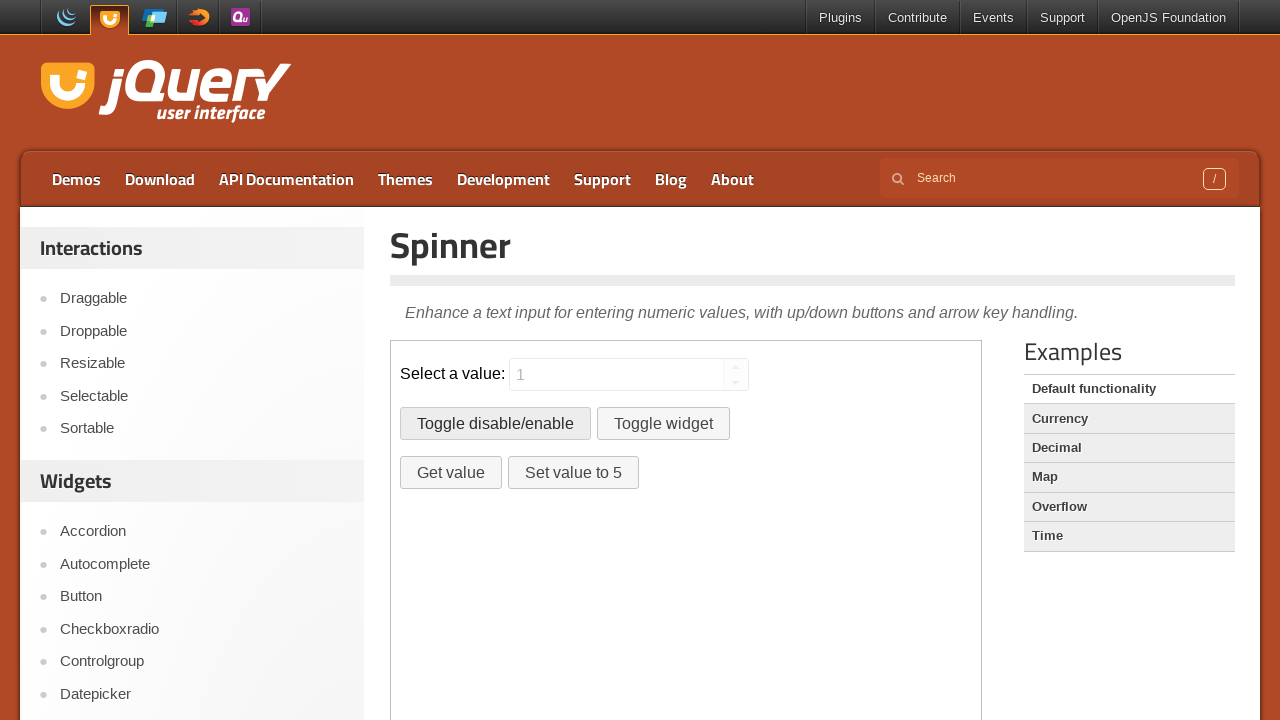

Double-clicked destroy/toggle button at (663, 424) on iframe.demo-frame >> nth=0 >> internal:control=enter-frame >> #destroy
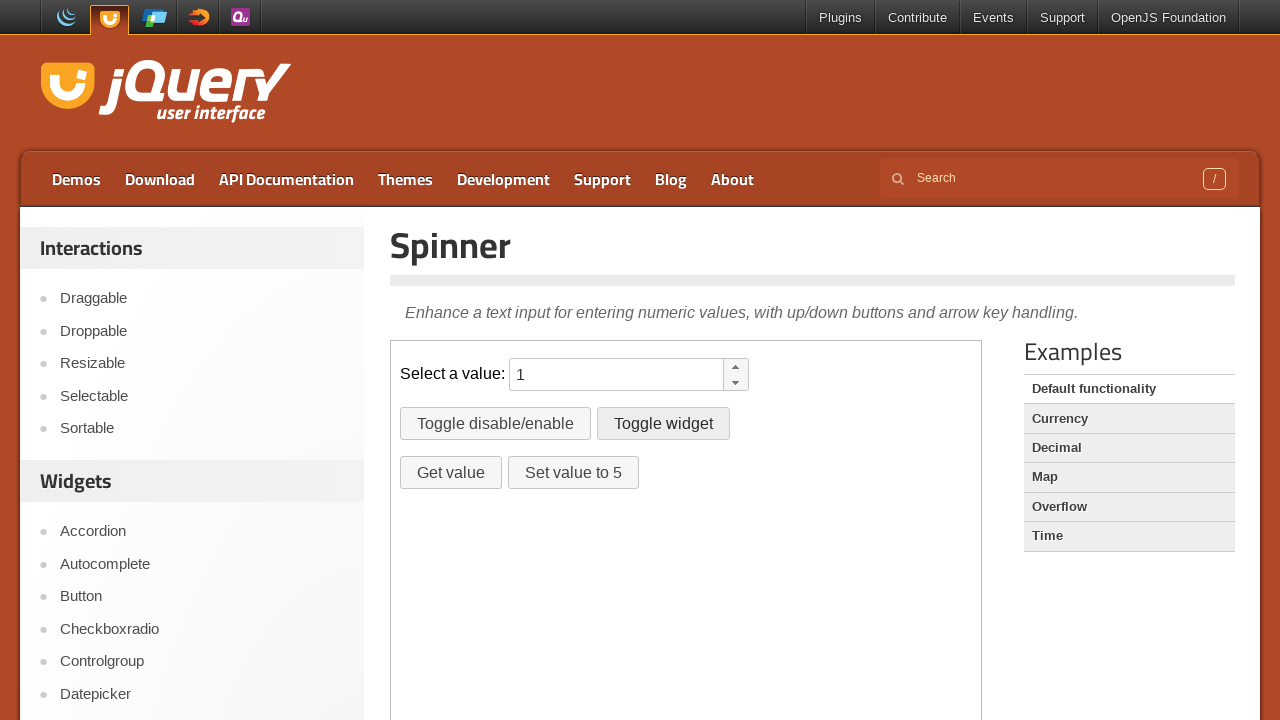

Clicked get value button at (451, 473) on iframe.demo-frame >> nth=0 >> internal:control=enter-frame >> #getvalue
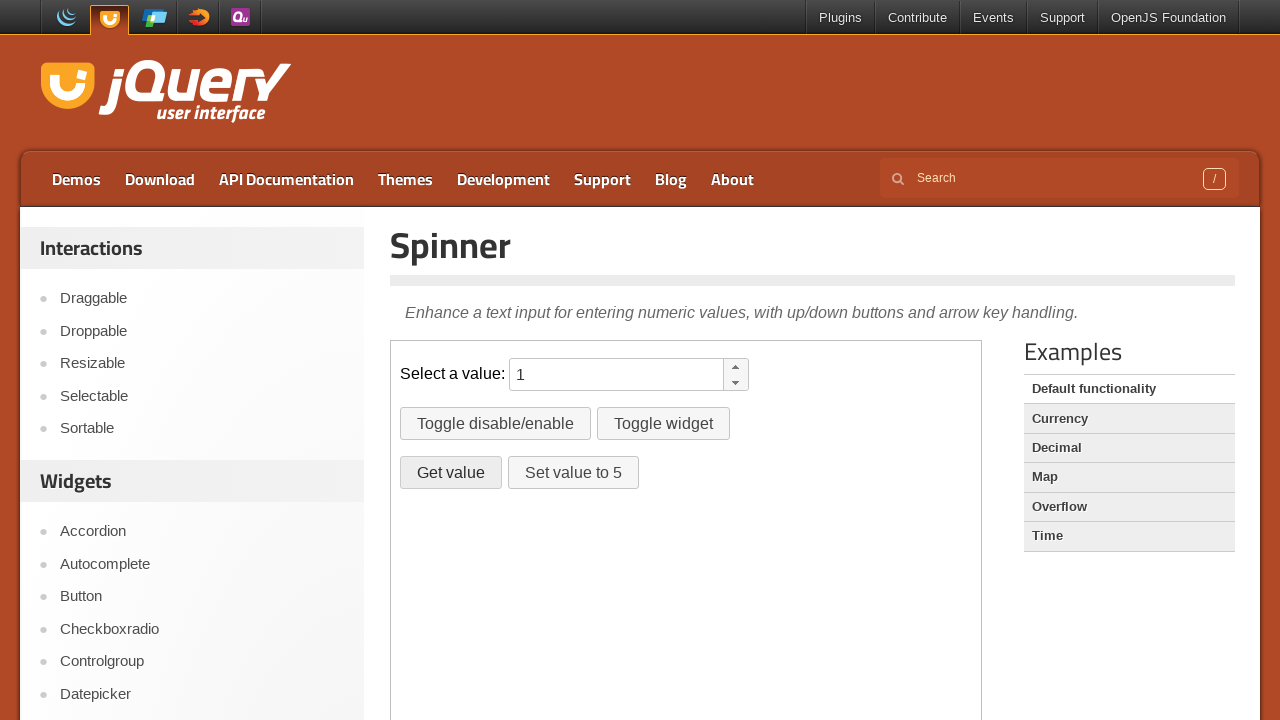

Set up dialog handler to accept alerts
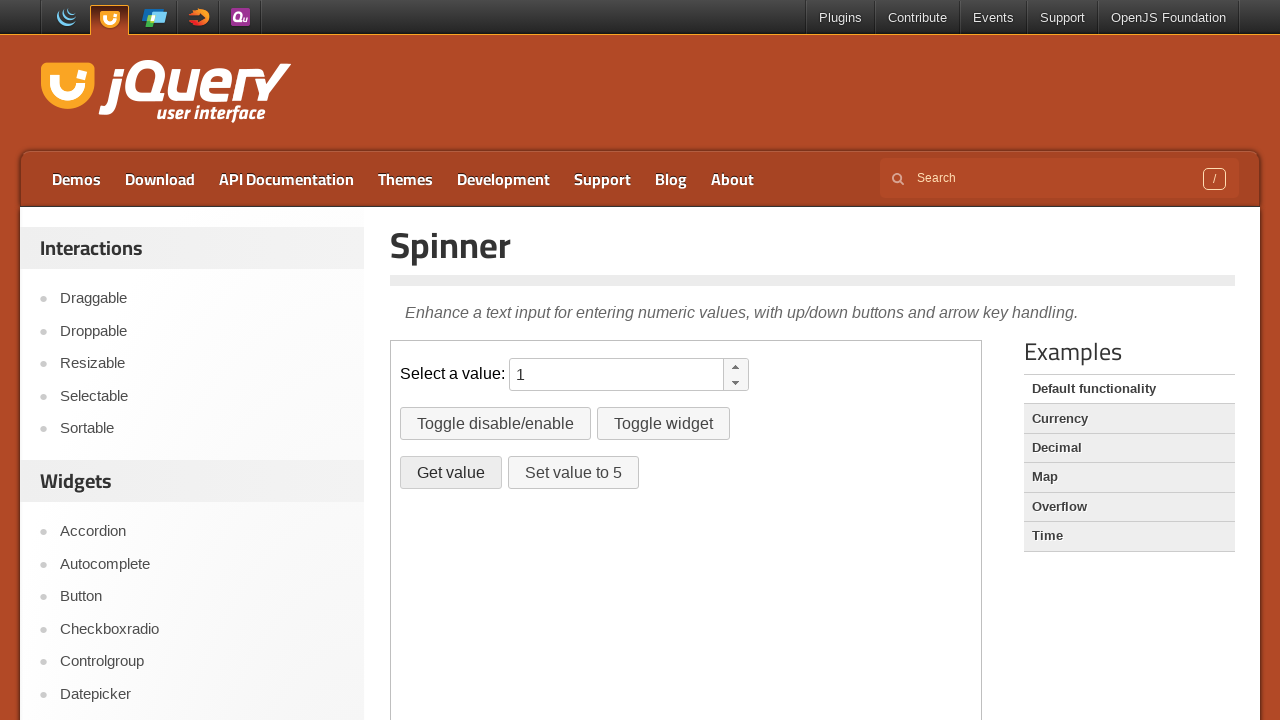

Clicked set value button at (573, 473) on iframe.demo-frame >> nth=0 >> internal:control=enter-frame >> #setvalue
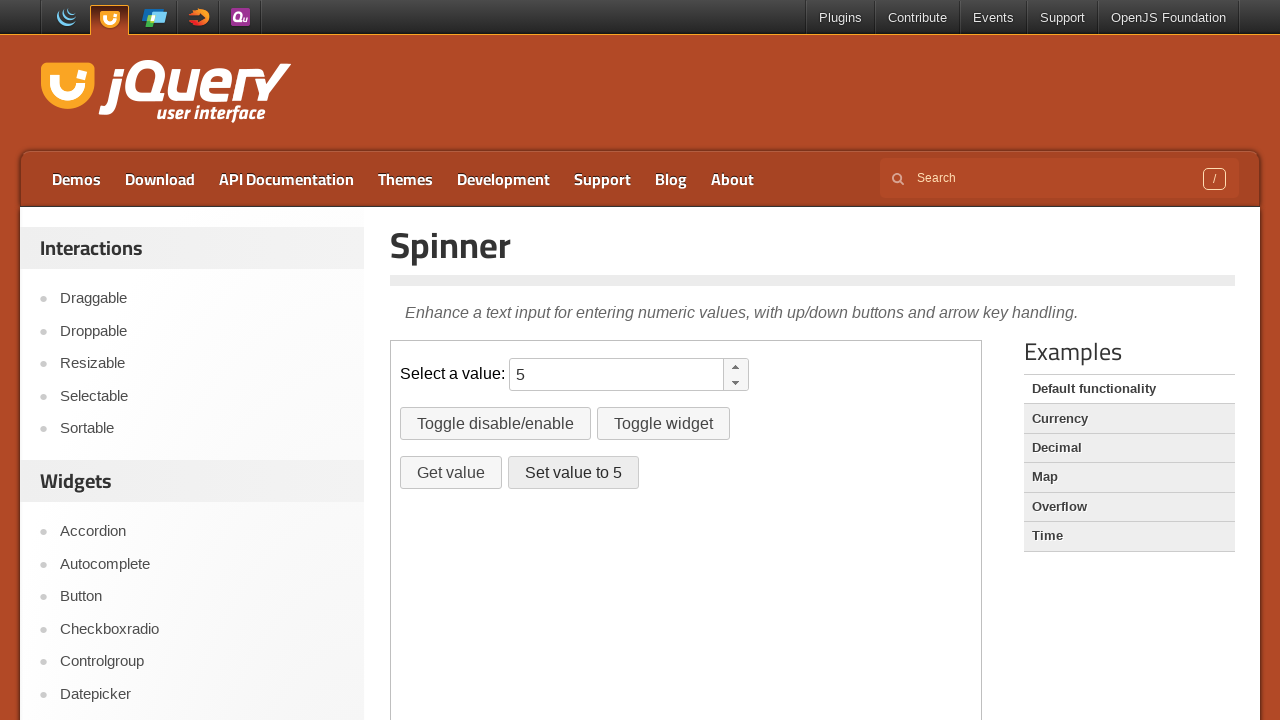

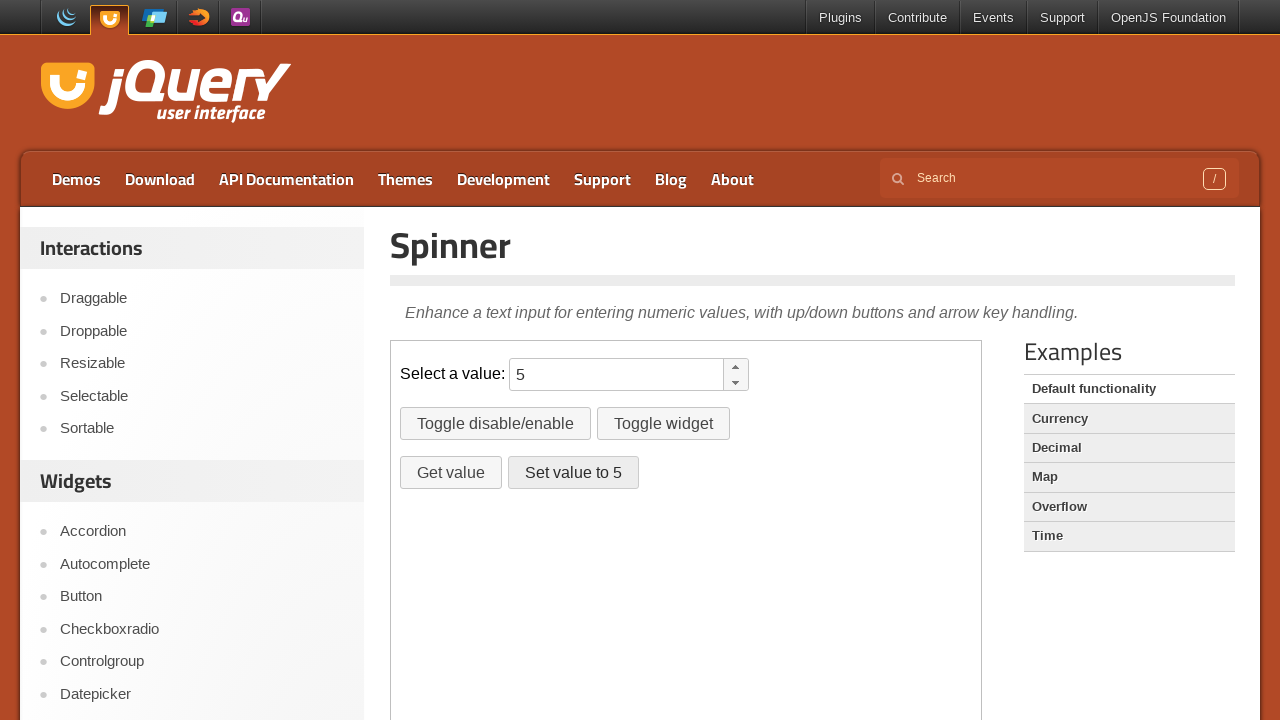